Fills out an overnight parking permit request form including vehicle details, address information, dates, and contact information on a municipal parking services website.

Starting URL: https://www.frontlinepss.com/newprov

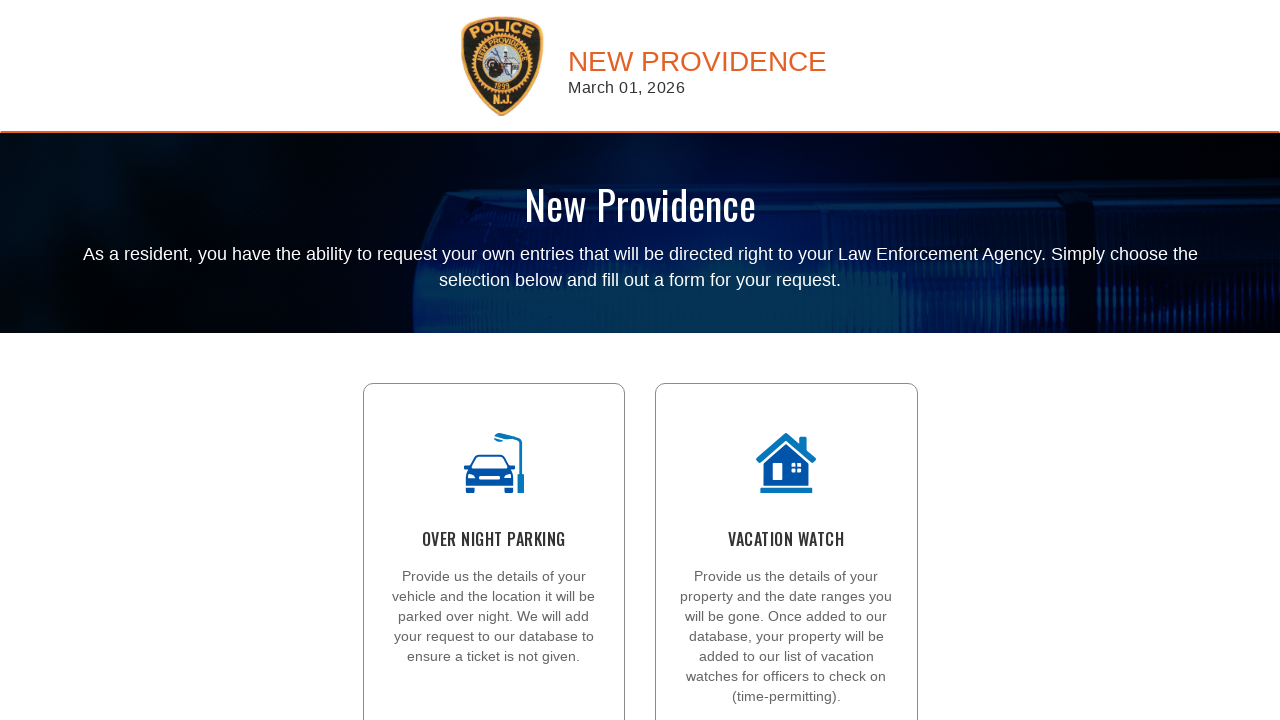

Clicked the 'Overnight Parking' button at (494, 438) on #MainContent_lbONP2
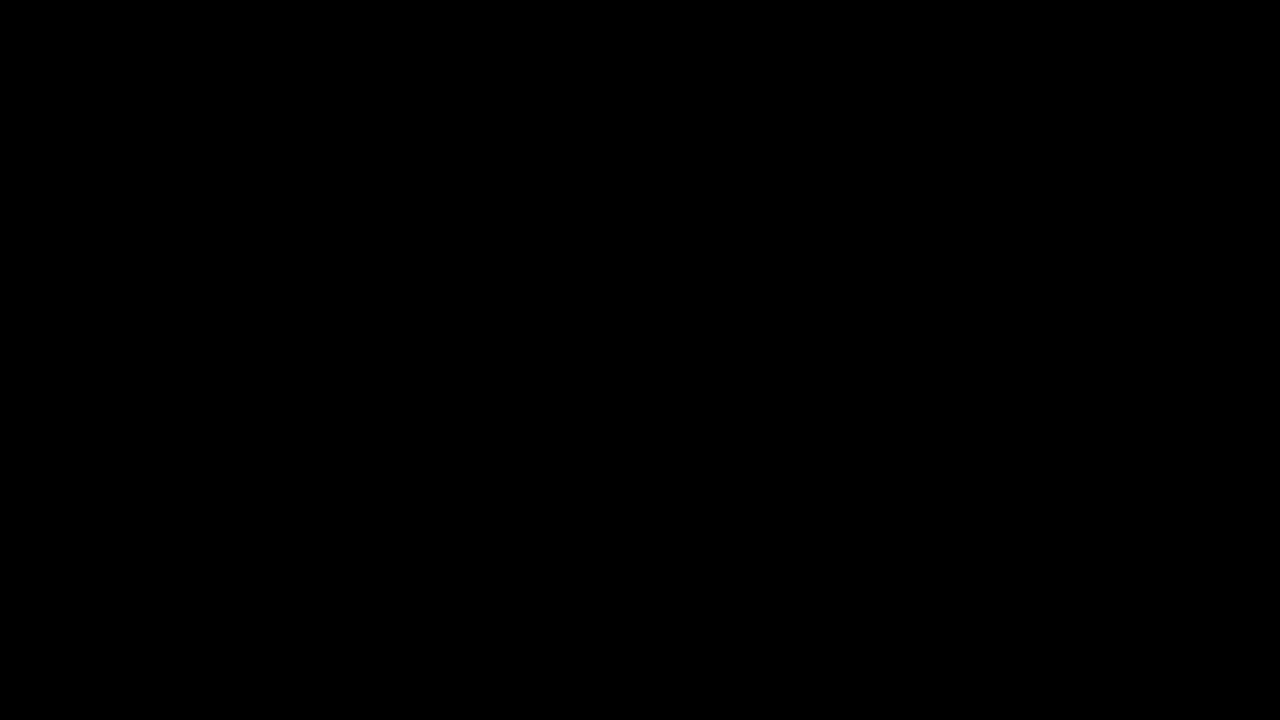

Overnight parking form loaded
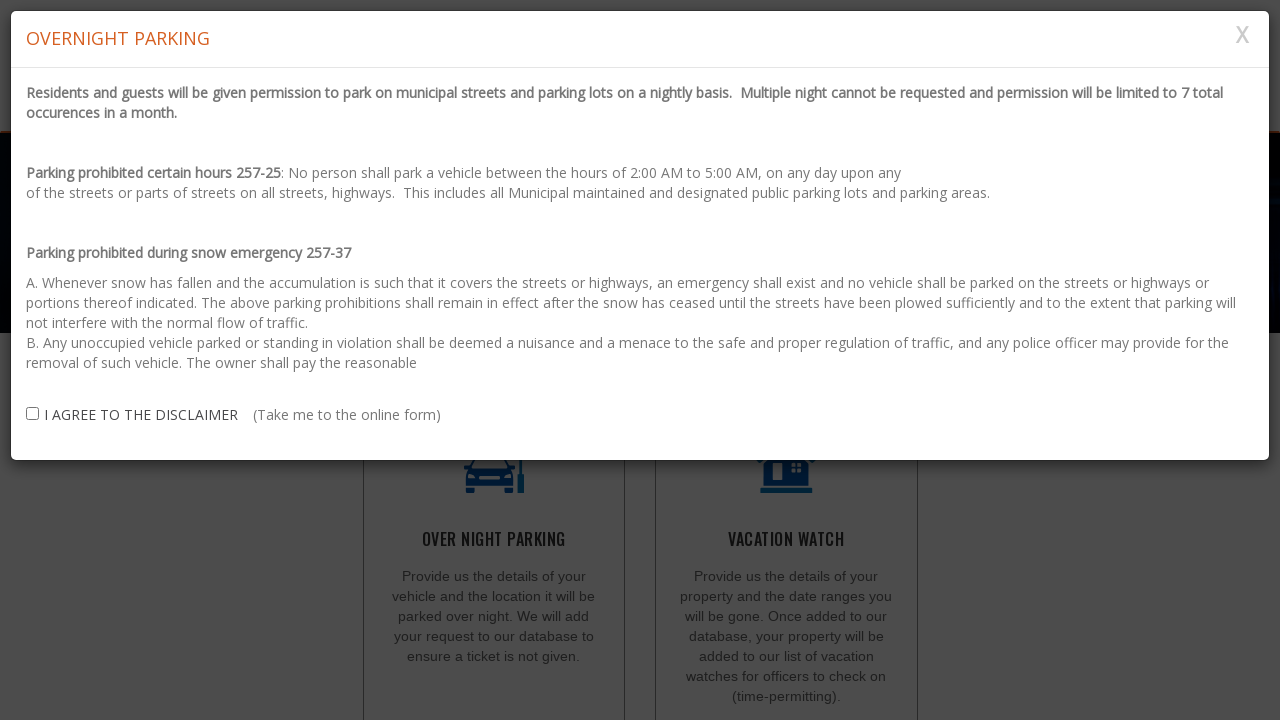

Checked the disclaimer agreement checkbox at (32, 413) on #MainContent_ctrlOverNightParking_chkAgreeONPDisclaimer
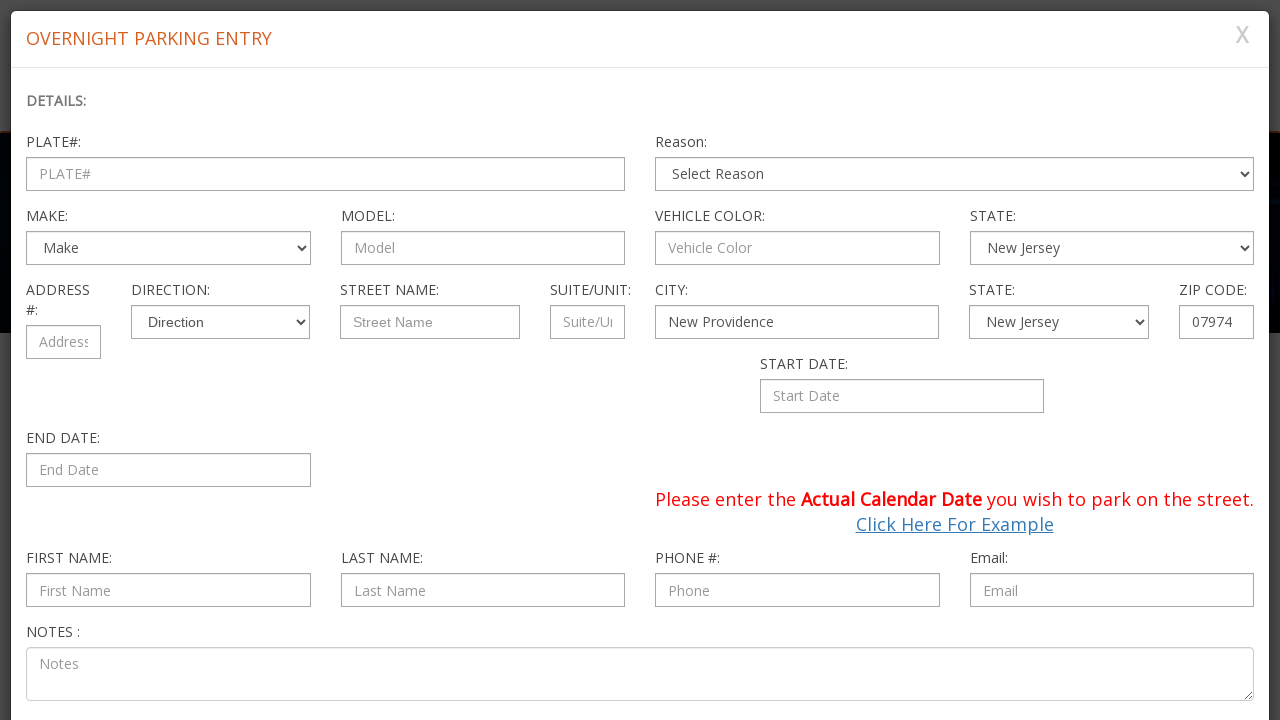

Entered license plate number 'ABC1234' on #MainContent_ctrlOverNightParking_txtPlate
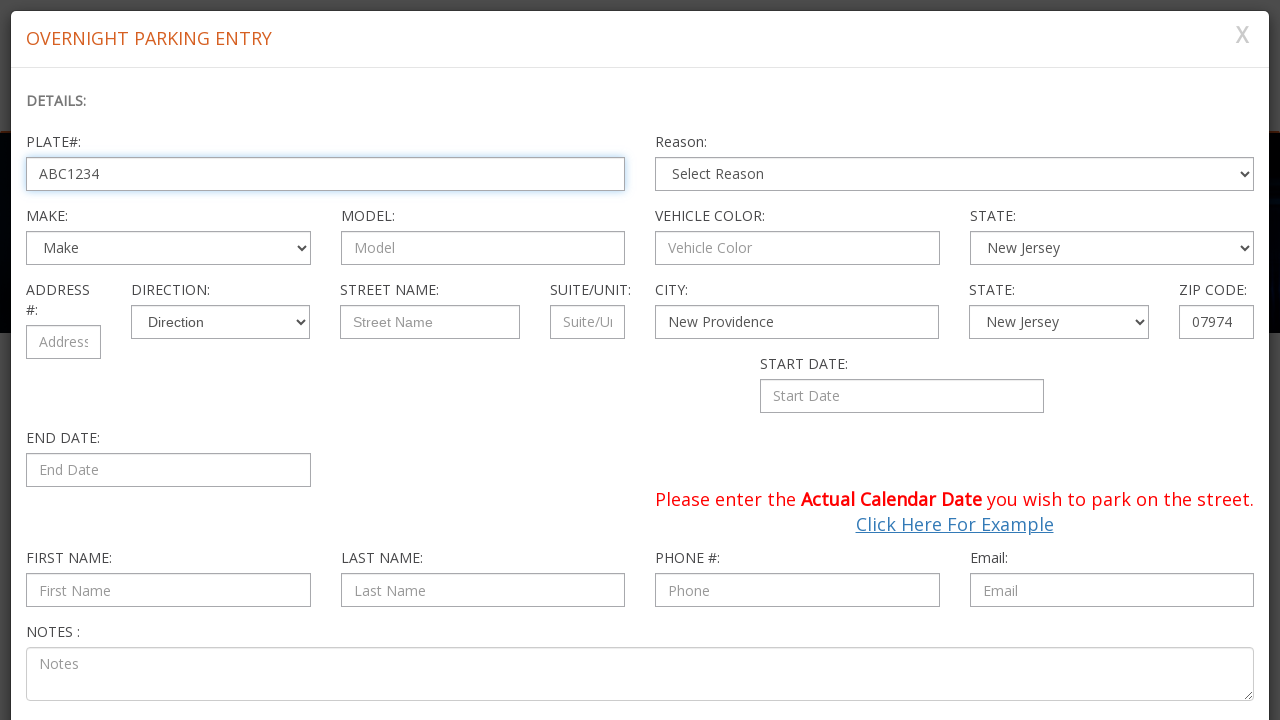

Selected 'Overnight Guest' as the reason on #MainContent_ctrlOverNightParking_ddlReason
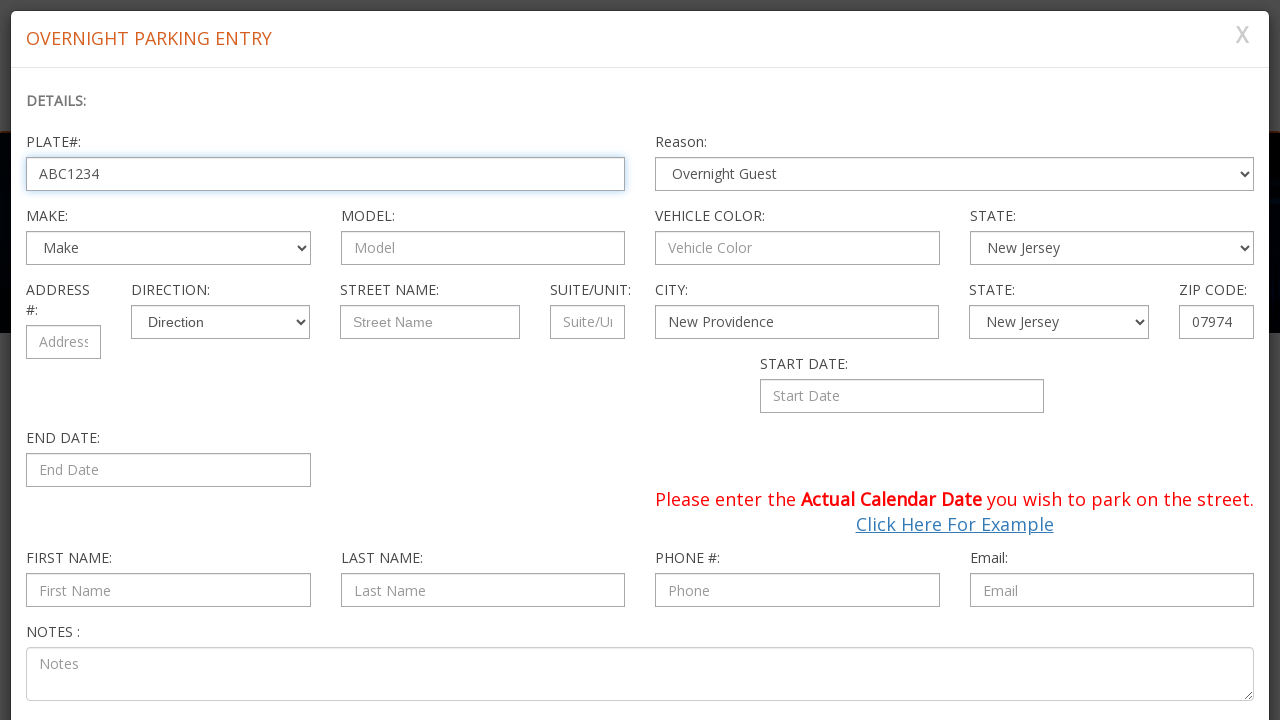

Selected 'Tesla' as the vehicle make on #MainContent_ctrlOverNightParking_ddlMake
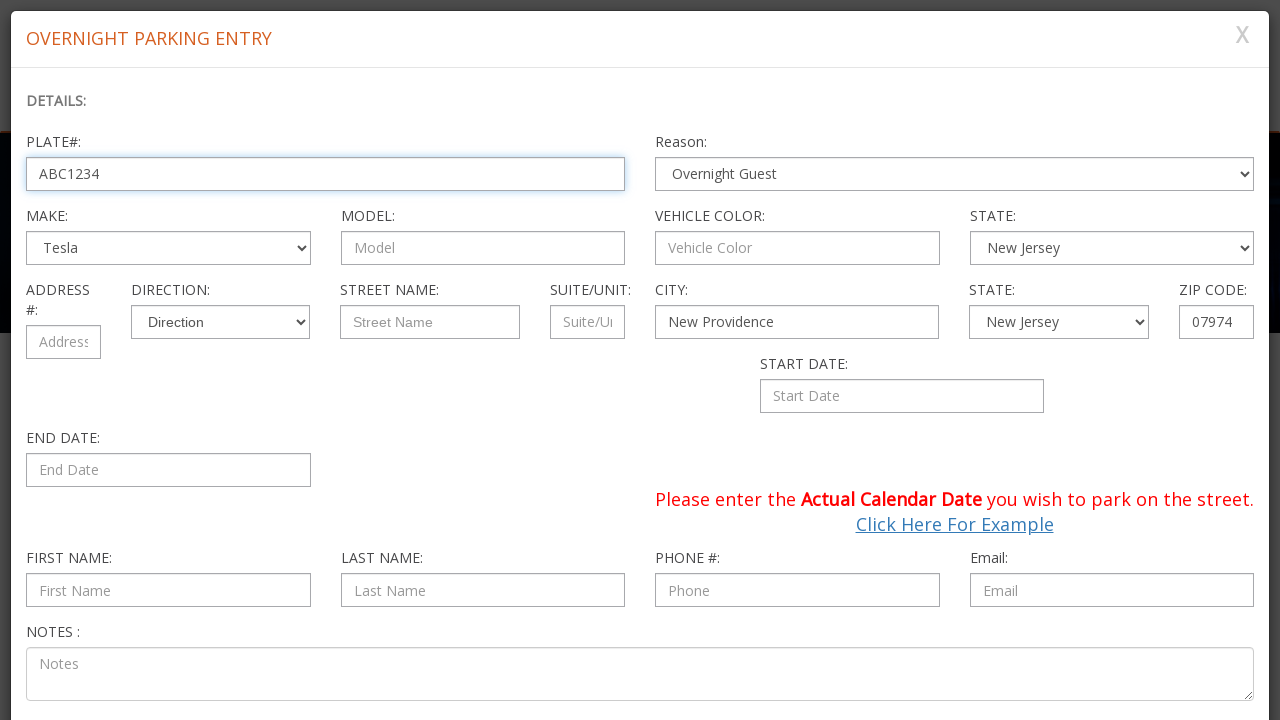

Entered vehicle model 'Model Y' on #MainContent_ctrlOverNightParking_txtModel
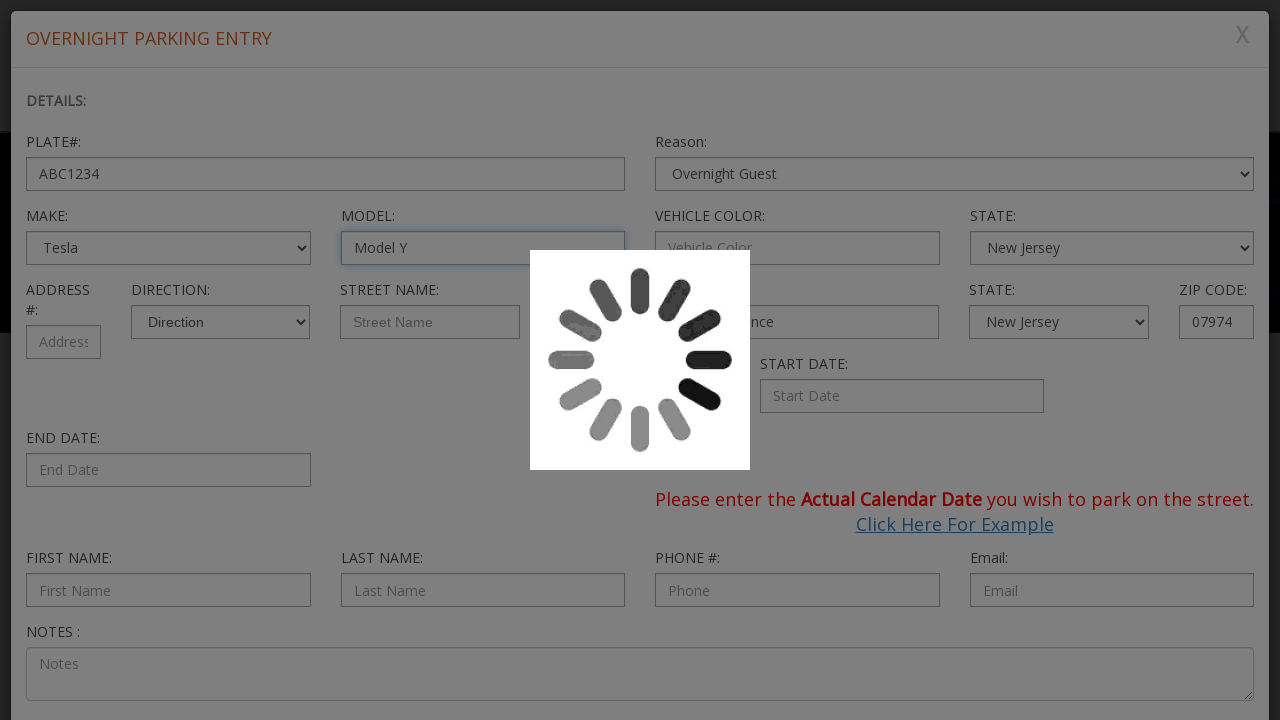

Entered vehicle color 'Blue' on #MainContent_ctrlOverNightParking_txtVehicleColor
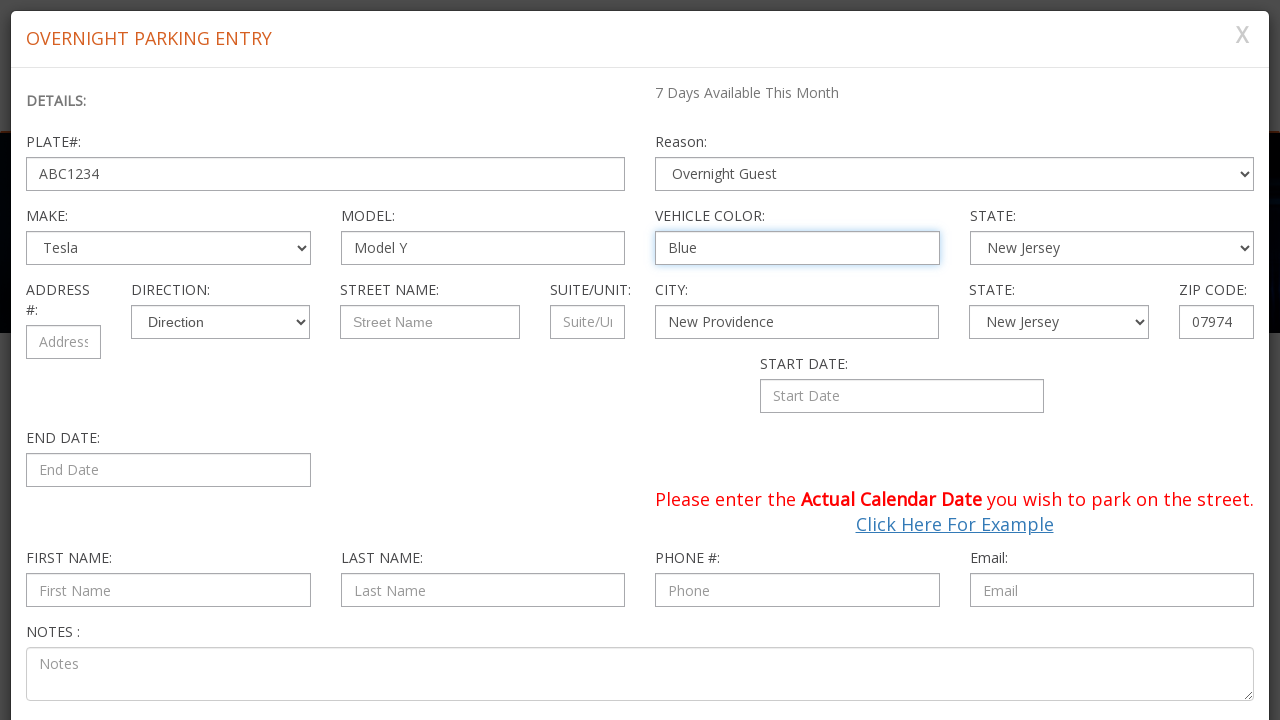

Selected 'New Jersey' as the state on #MainContent_ctrlOverNightParking_ddlState
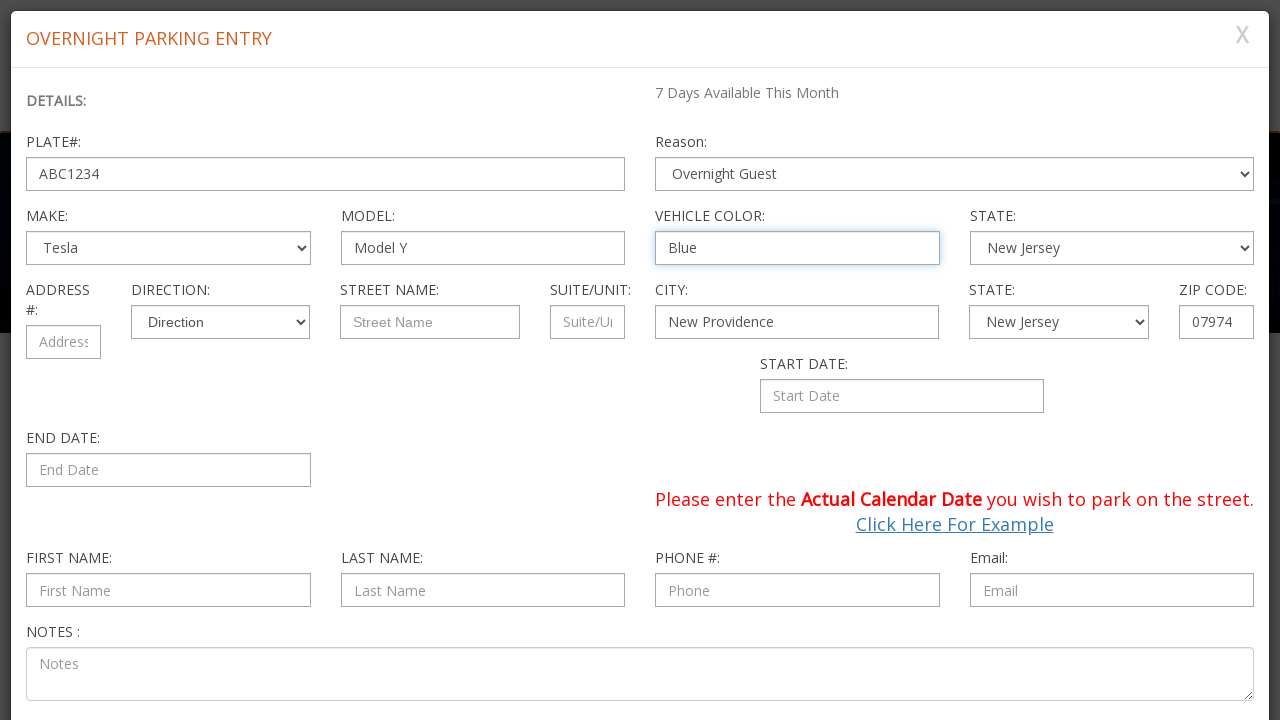

Entered address number '125' on #MainContent_ctrlOverNightParking_txtAddress
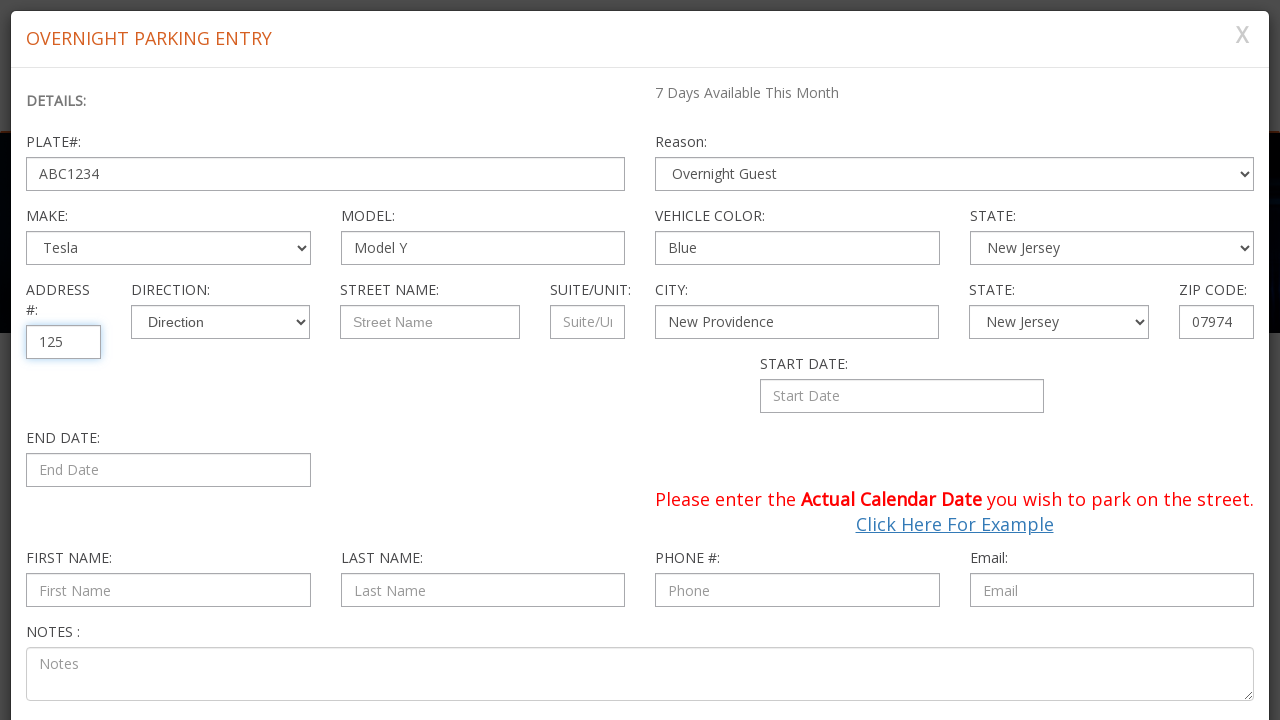

Selected 'West' as the street direction on #MainContent_ctrlOverNightParking_ddlDirection
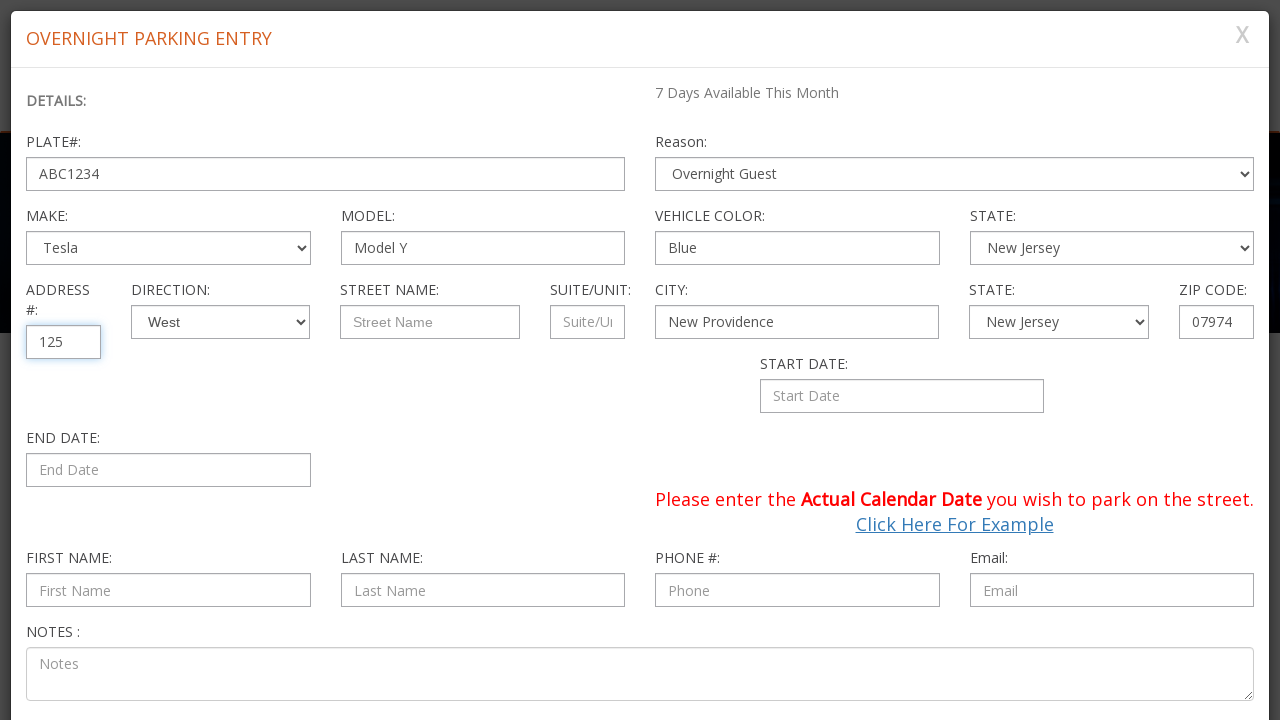

Entered street name 'Ethan Dr' on #MainContent_ctrlOverNightParking_txtStreetName
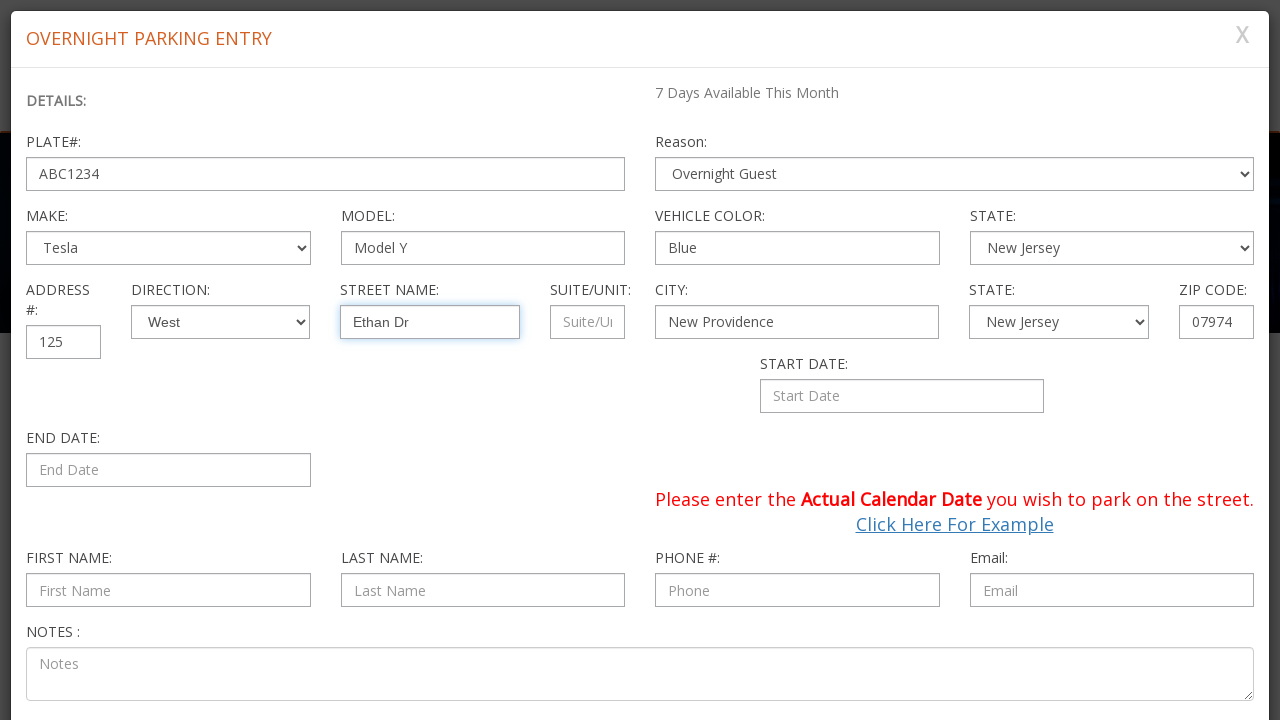

Autocomplete dropdown appeared with street options
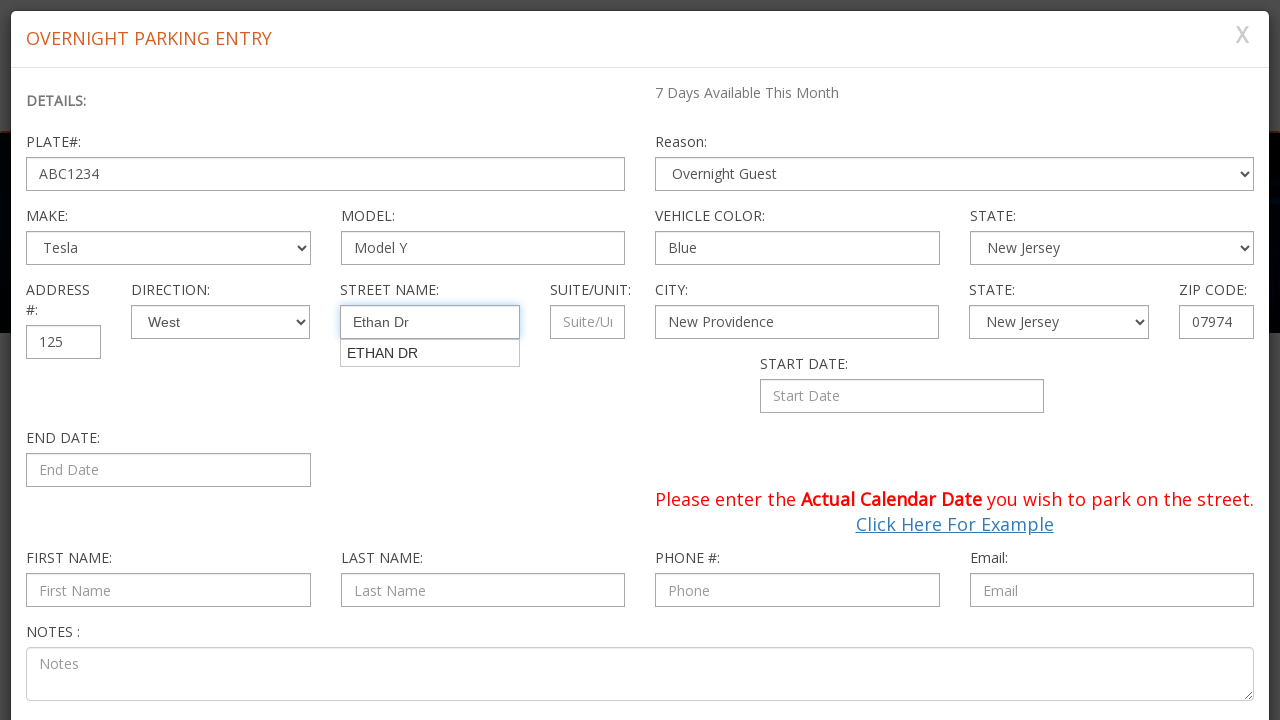

Selected 'ETHAN DR' from autocomplete suggestions at (430, 353) on xpath=//li[contains(text(), 'ETHAN DR')]
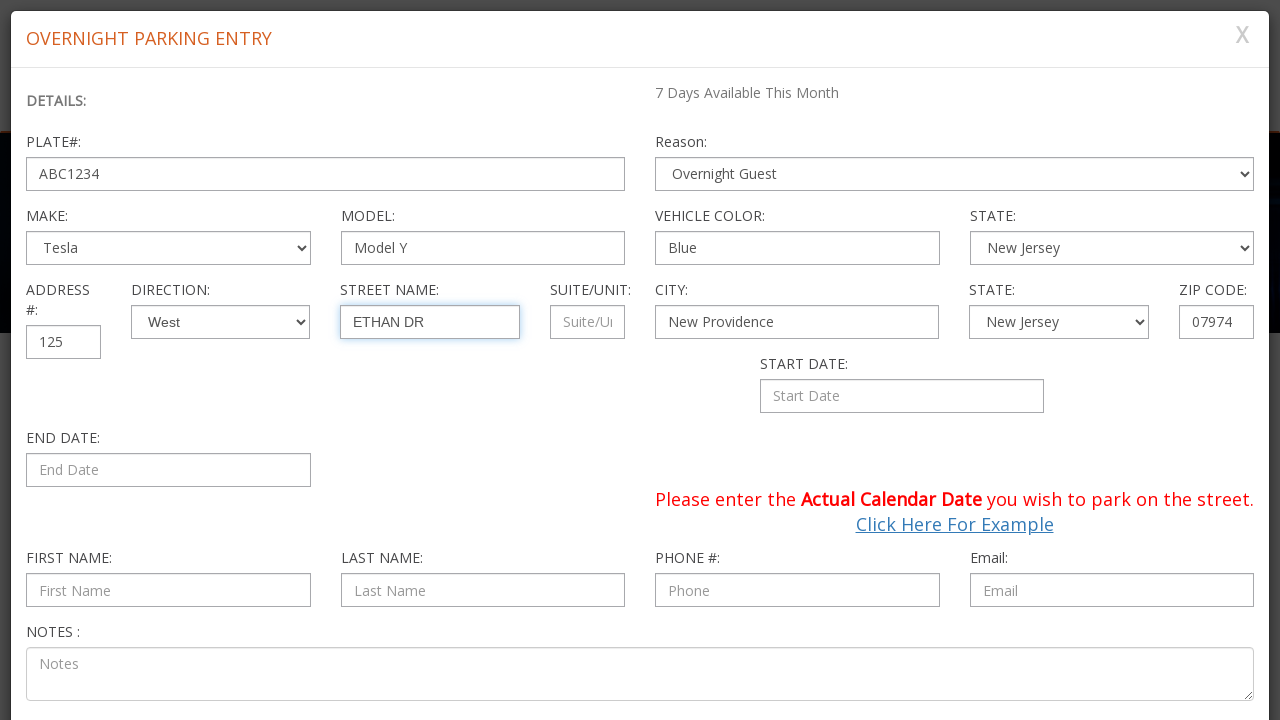

Entered suite/unit number '3B' on #MainContent_ctrlOverNightParking_txtSuite
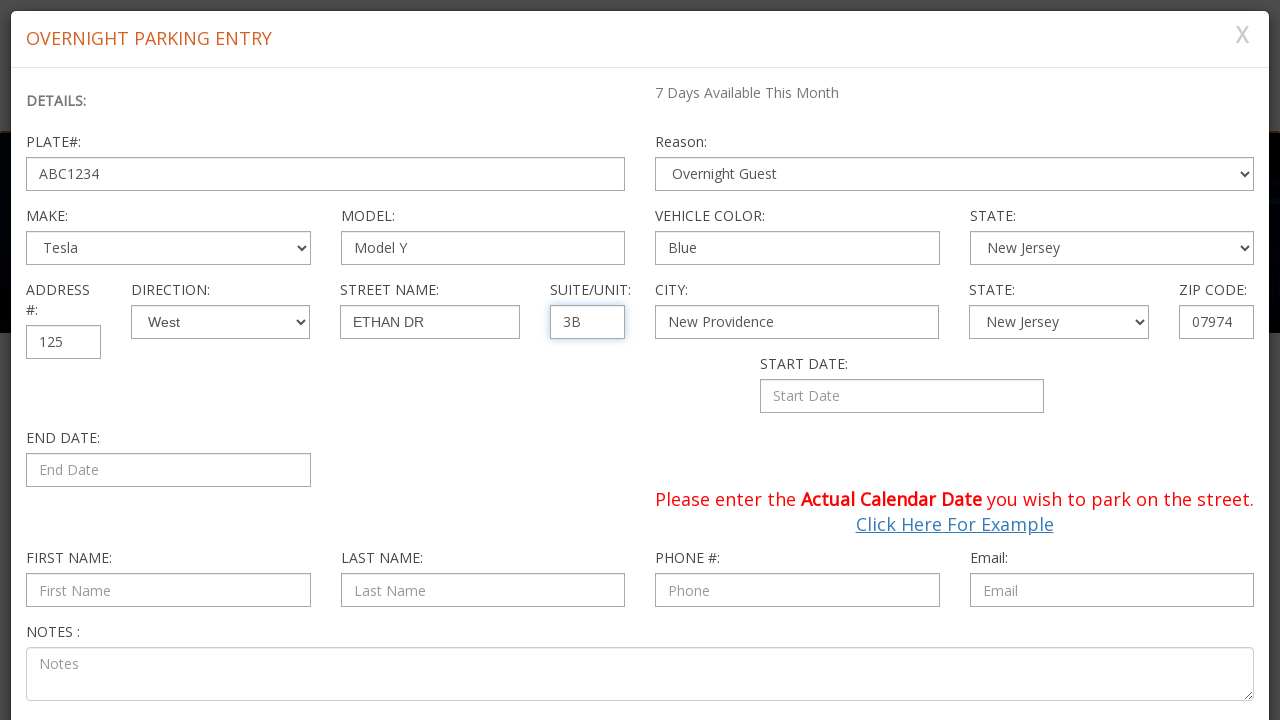

Entered zip code '07974' on #MainContent_ctrlOverNightParking_txtAddressZip
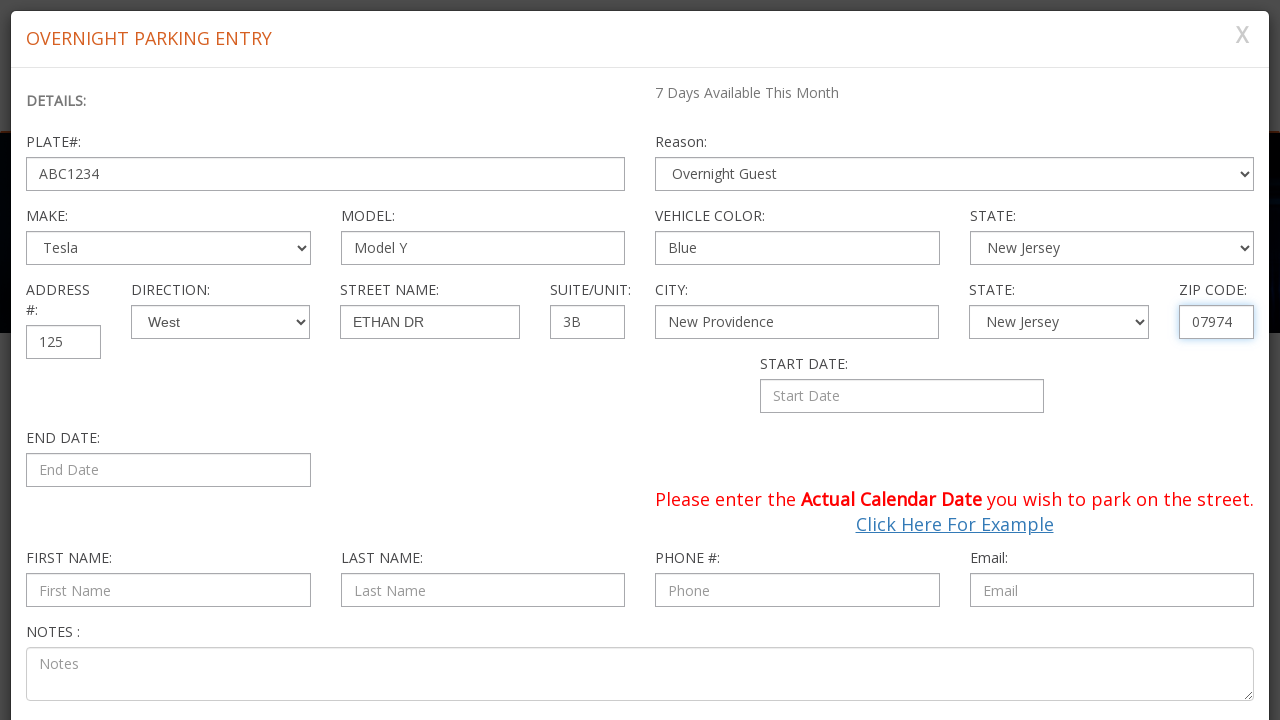

Clicked start date picker at (902, 396) on #MainContent_ctrlOverNightParking_txtStartDate
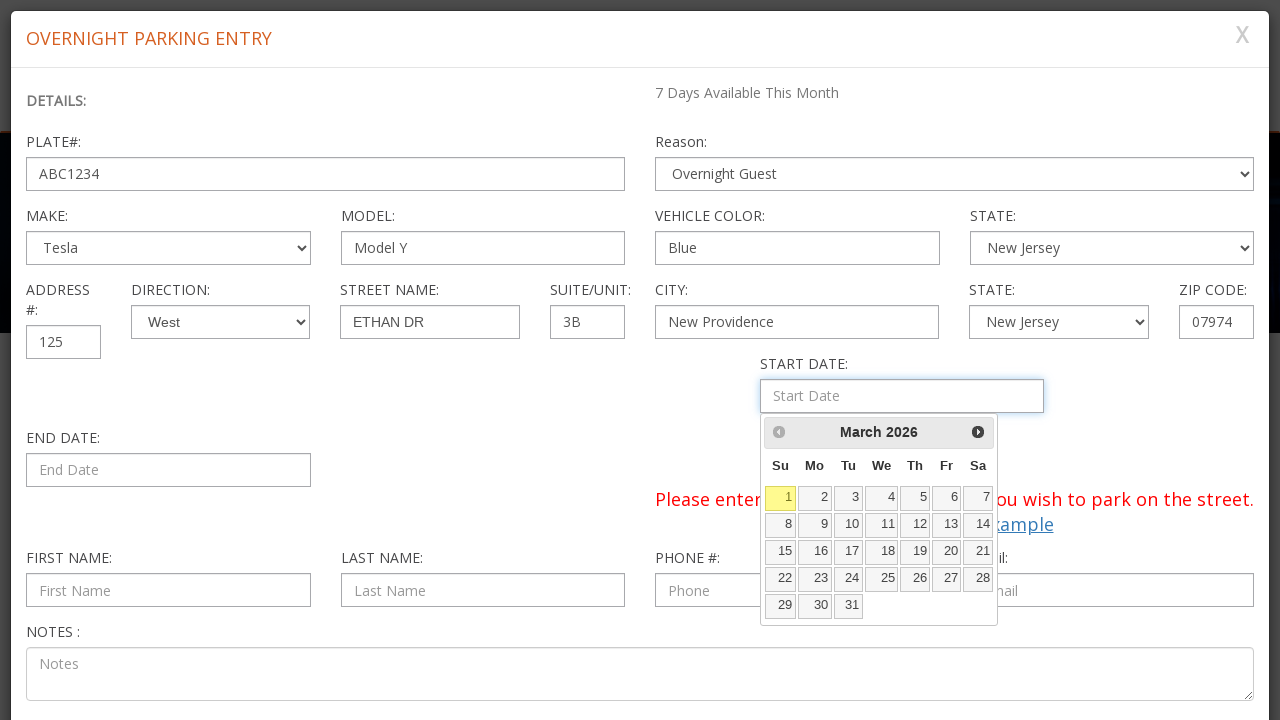

Date picker calendar opened
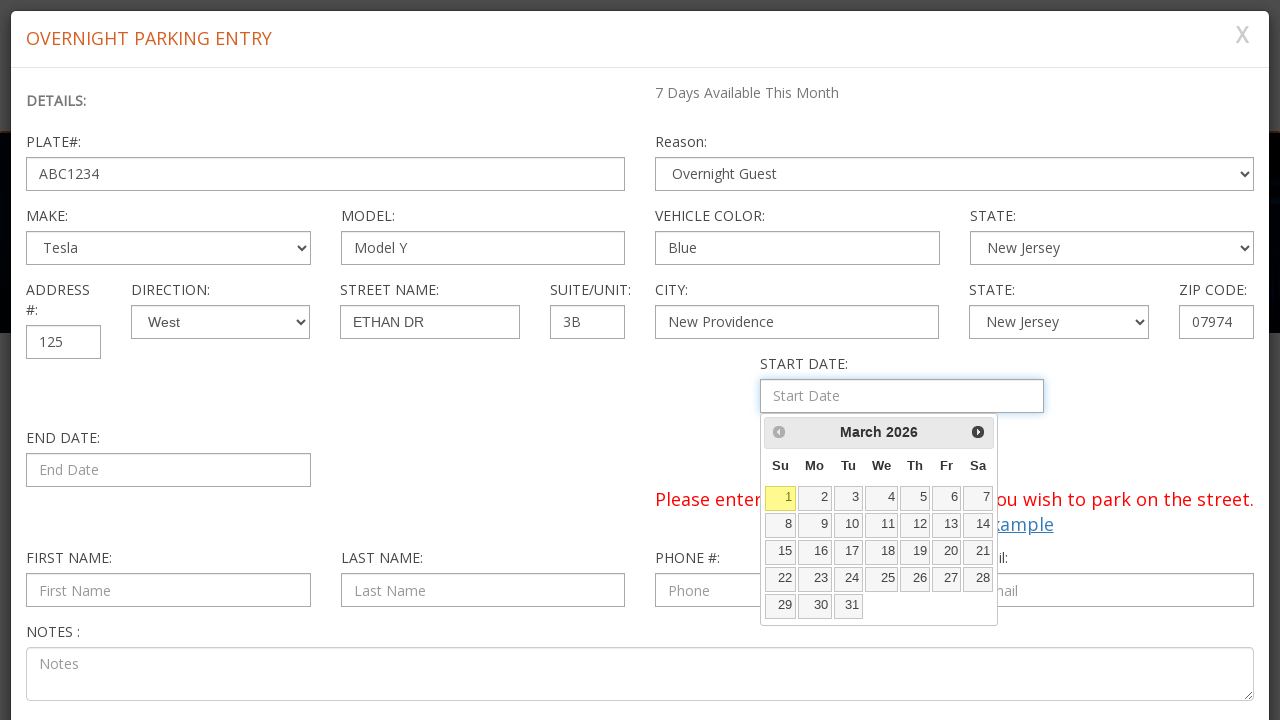

Selected start date from calendar at (780, 498) on .ui-datepicker-calendar td:not(.ui-datepicker-unselectable) a >> nth=0
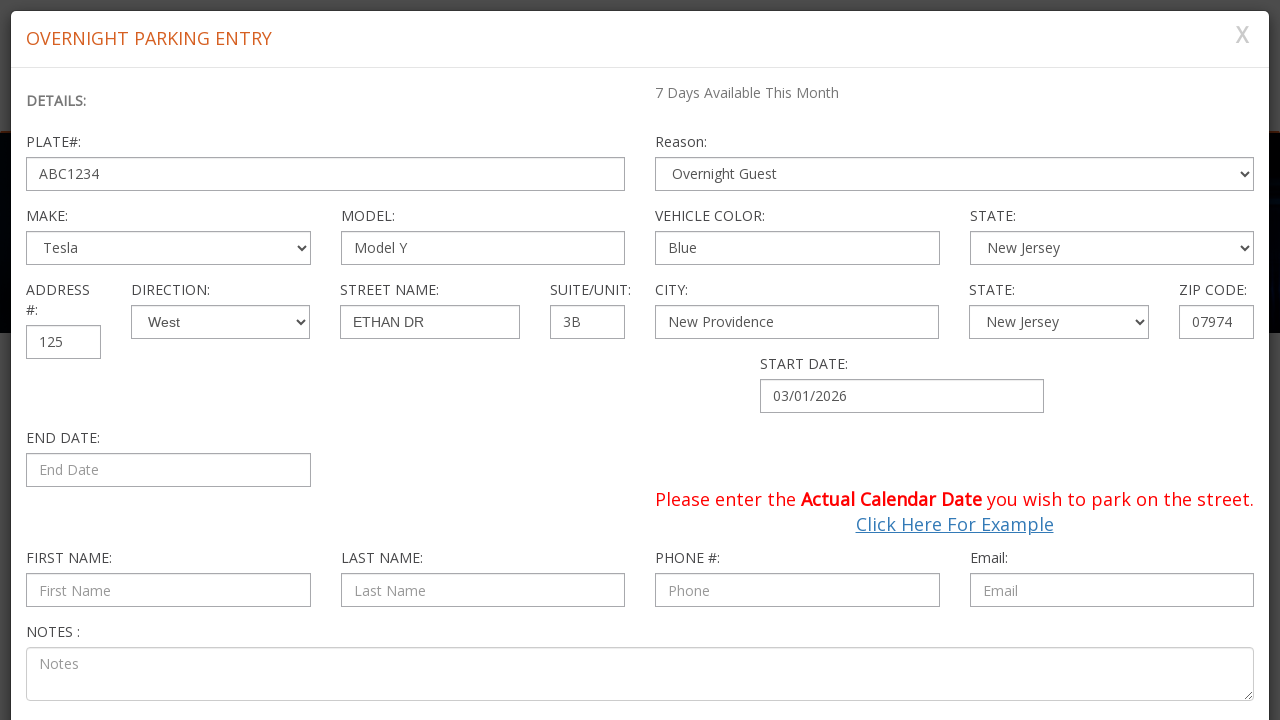

Clicked end date picker at (168, 470) on #MainContent_ctrlOverNightParking_txtEndDate
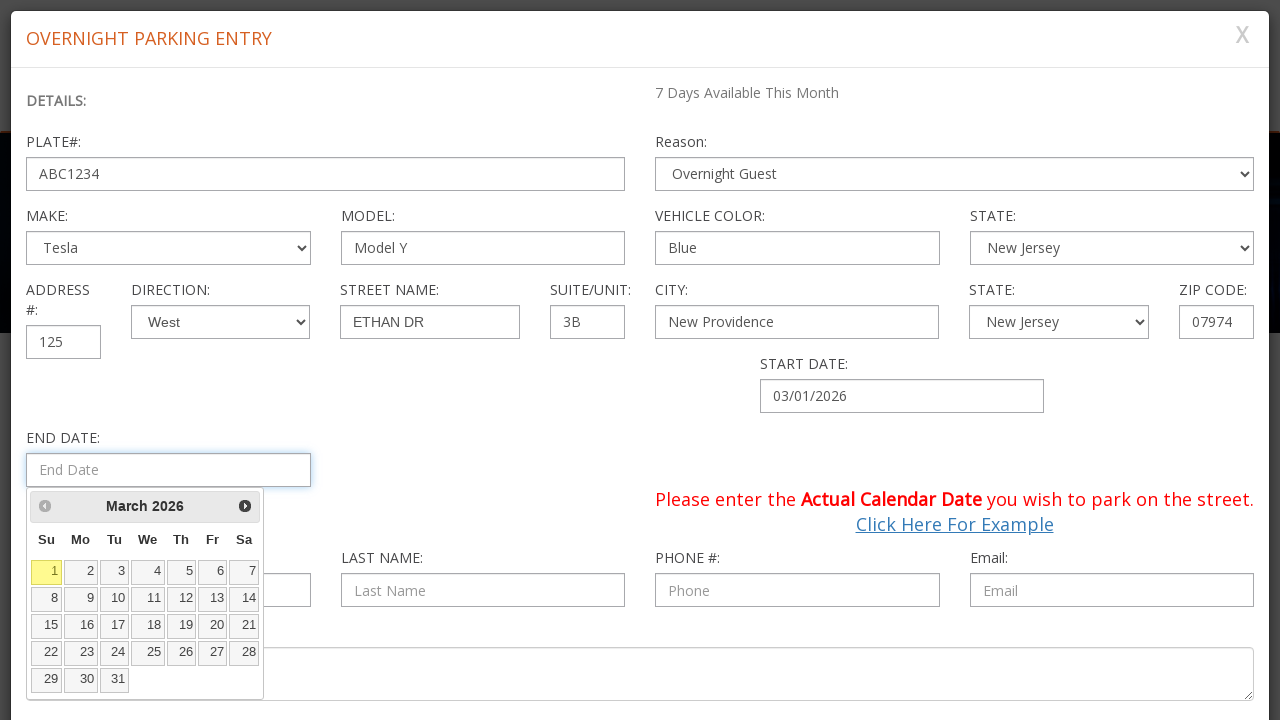

End date picker calendar opened
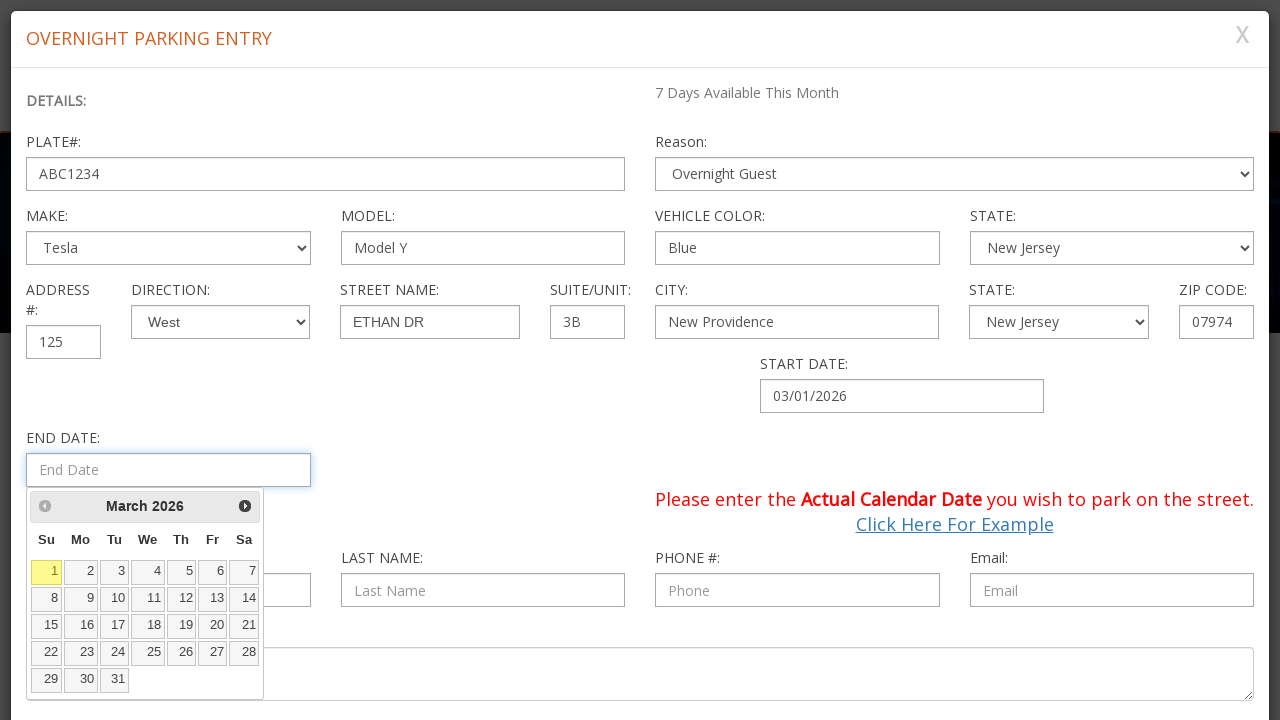

Selected end date from calendar at (46, 572) on .ui-datepicker-calendar td:not(.ui-datepicker-unselectable) a >> nth=0
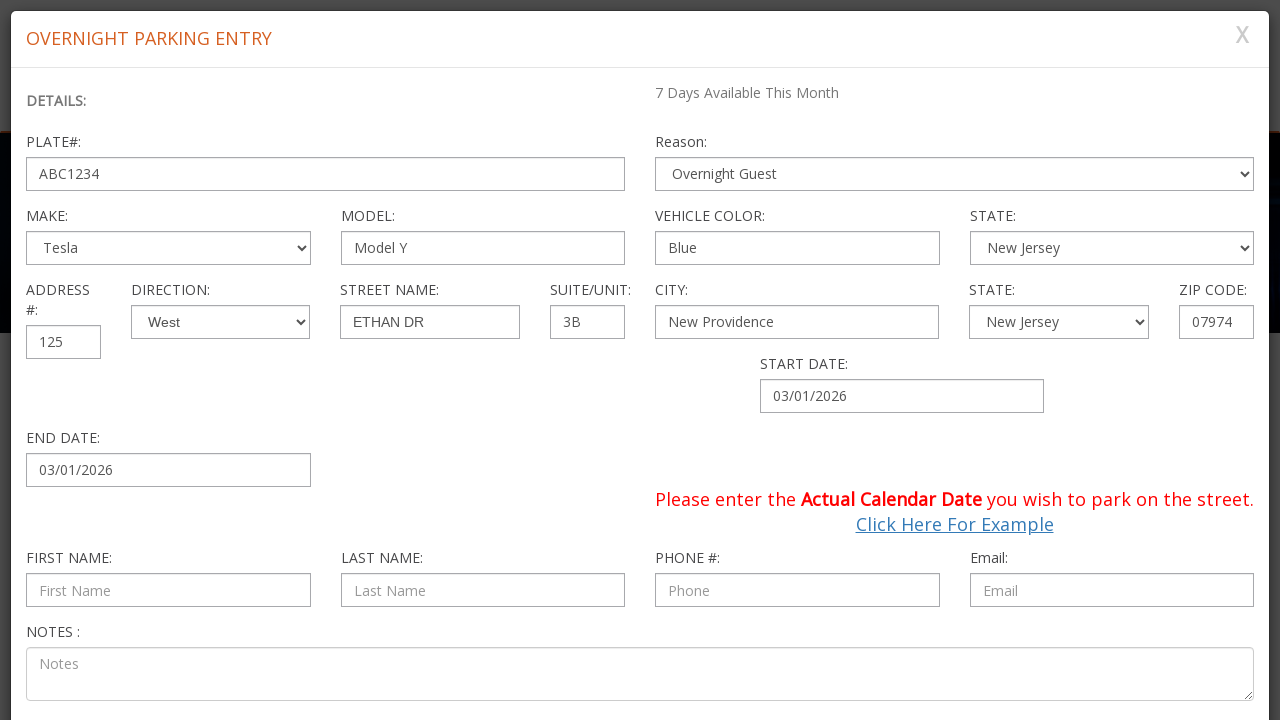

Entered first name 'Michael' on #MainContent_ctrlOverNightParking_txtFirstName
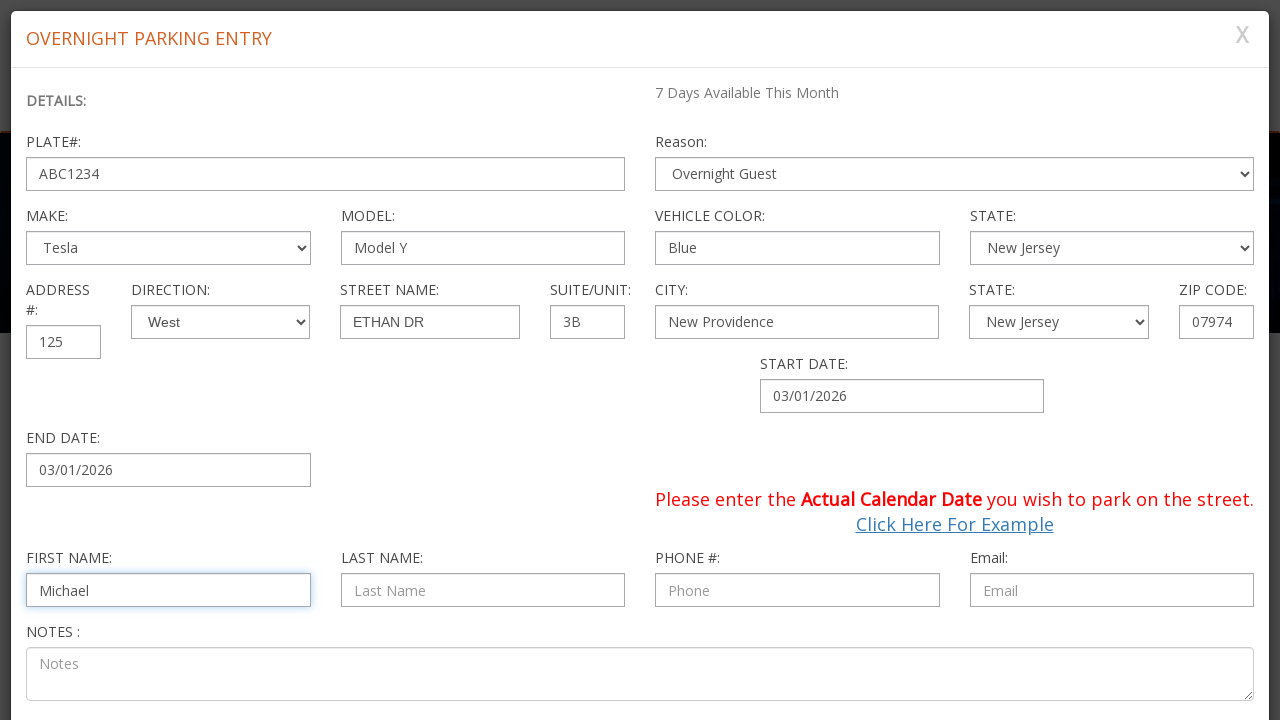

Entered last name 'Thompson' on #MainContent_ctrlOverNightParking_txtLastName
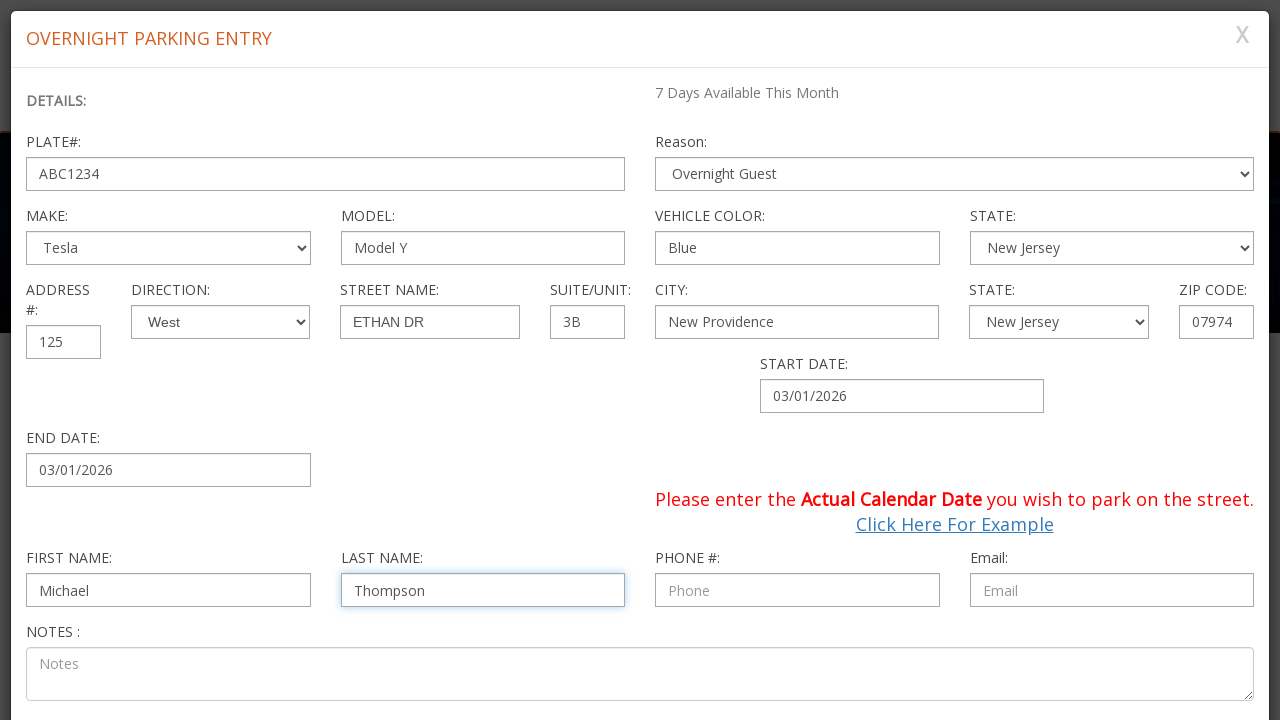

Entered phone number '908-555-7823' on #MainContent_ctrlOverNightParking_txtPhone
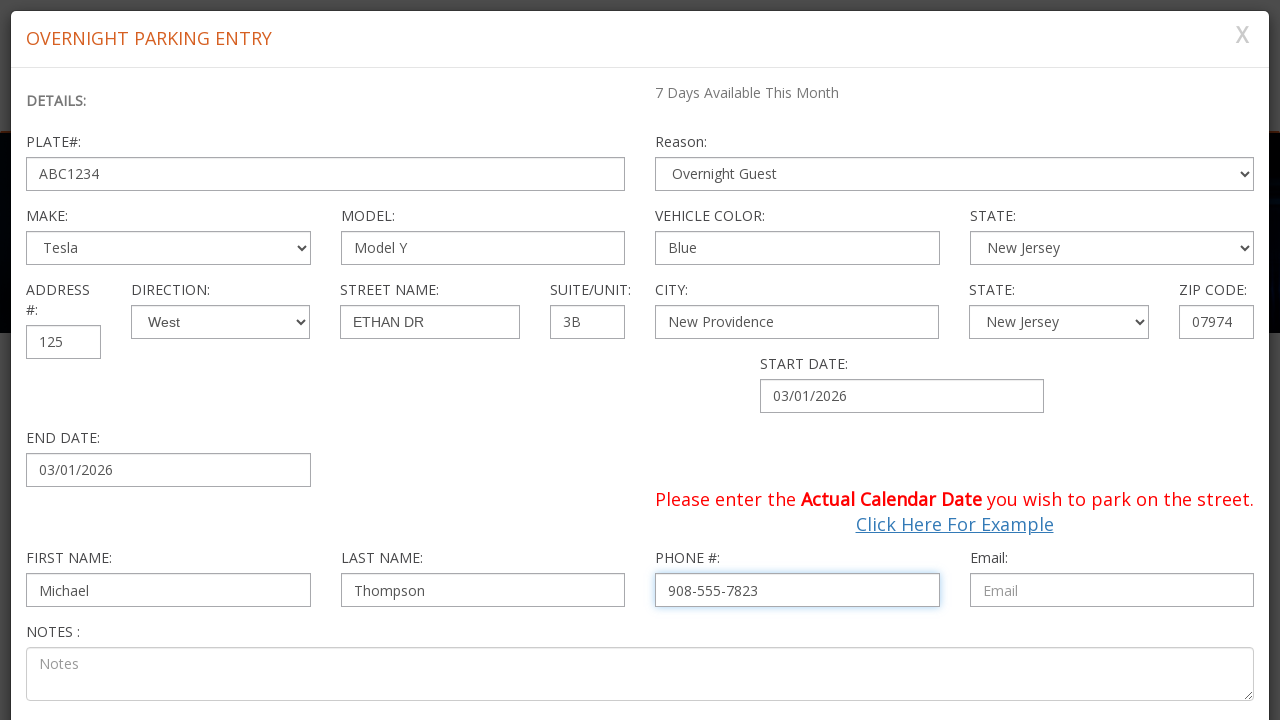

Entered email address 'michael.thompson42@example.com' on #MainContent_ctrlOverNightParking_txtEmail
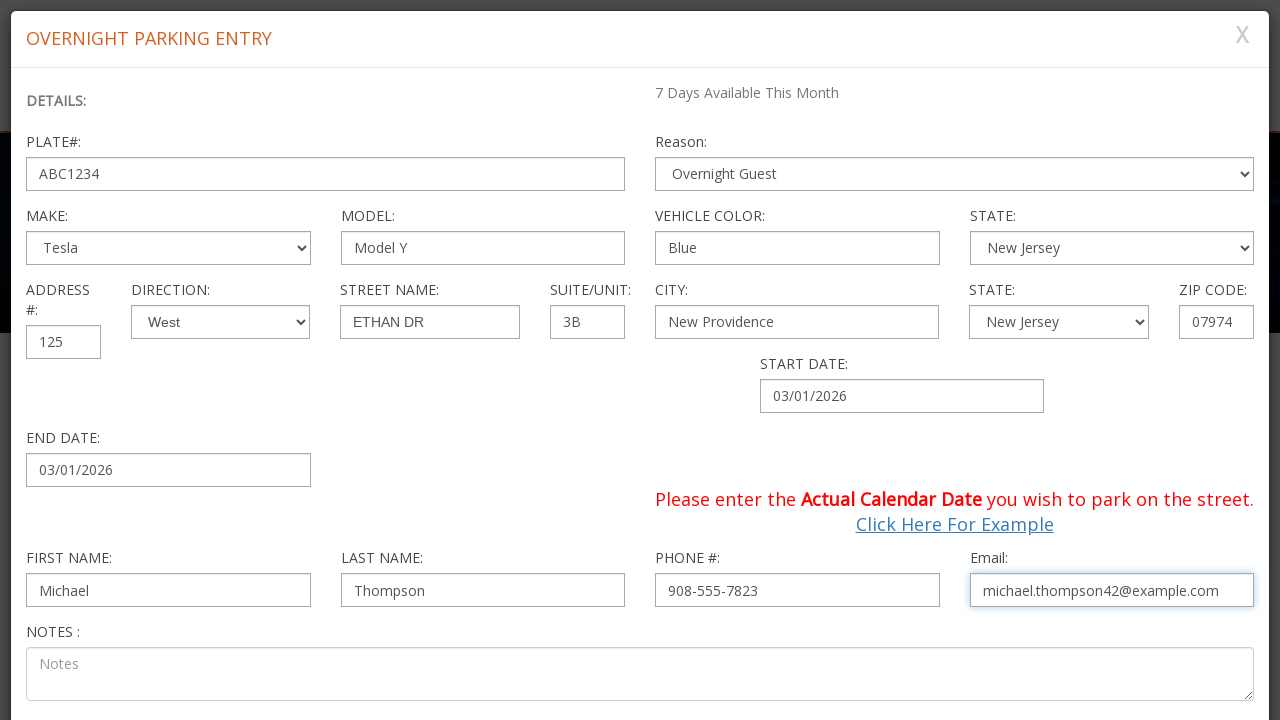

Submit button is now visible and ready for submission
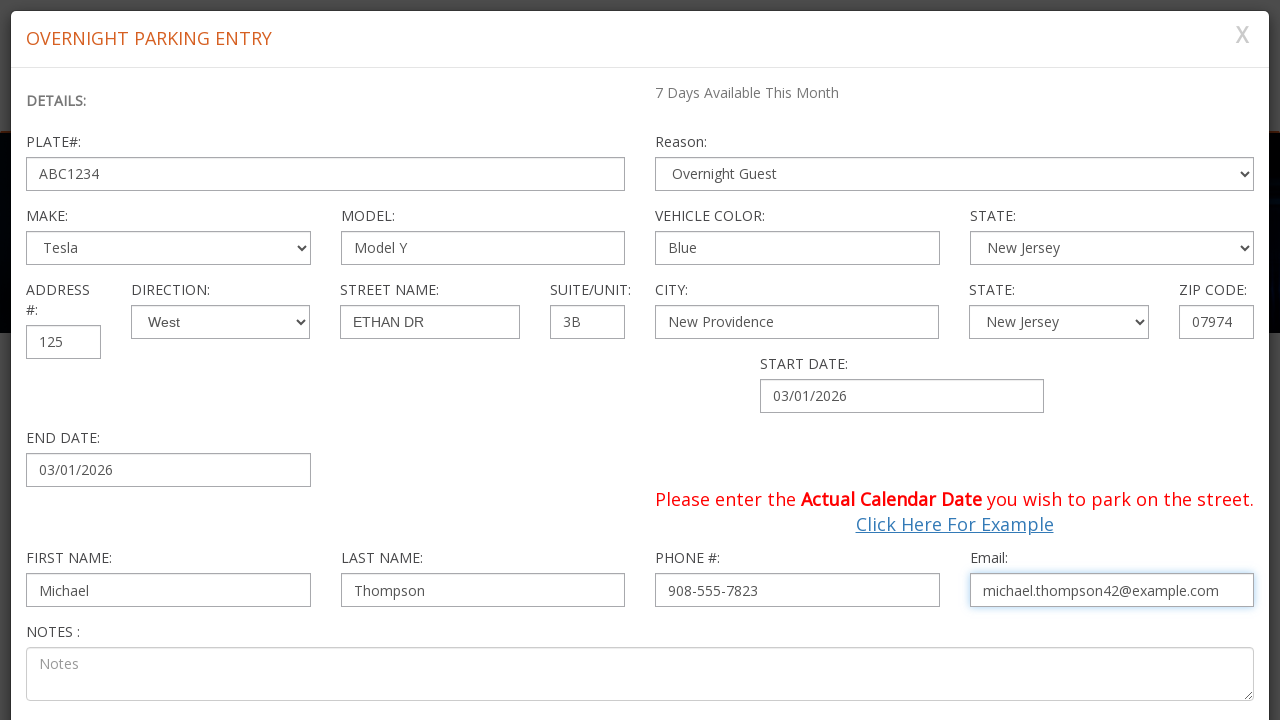

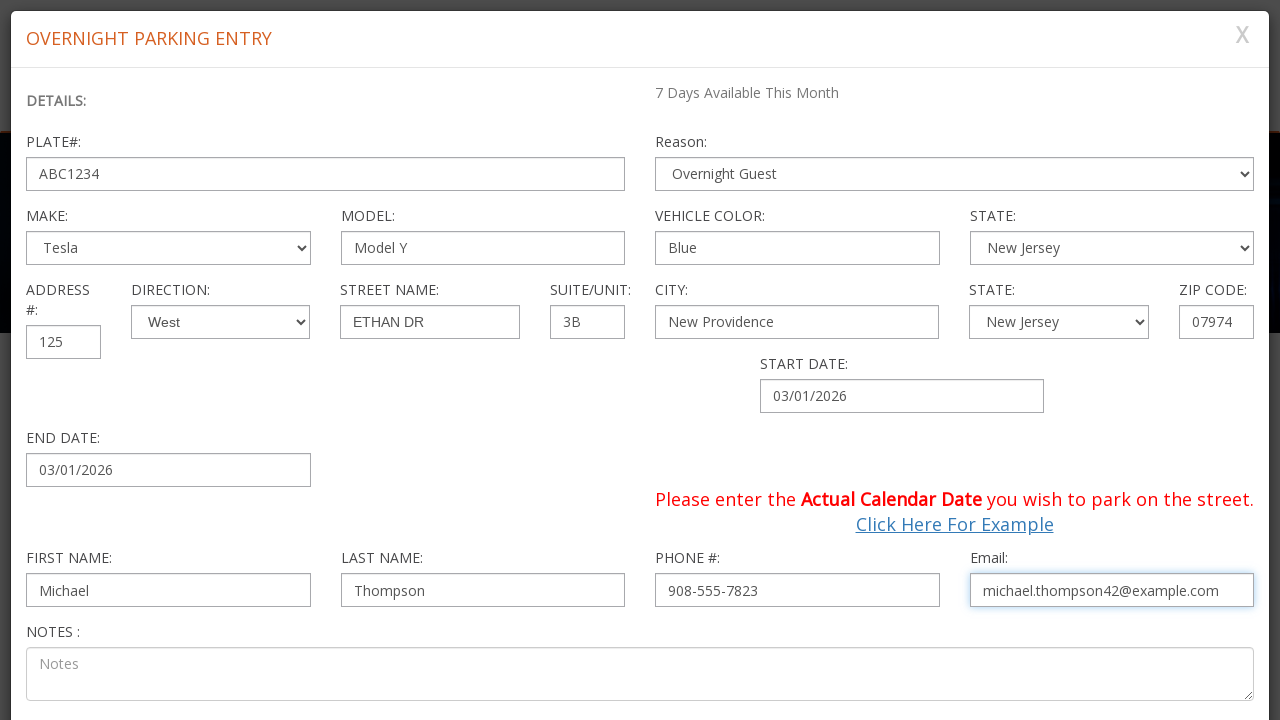